Tests dynamic loading with explicit waits - clicks start button, waits for button to become invisible, verifies loading indicator visibility, waits for loading to disappear, and confirms final content is visible.

Starting URL: http://the-internet.herokuapp.com/dynamic_loading/1

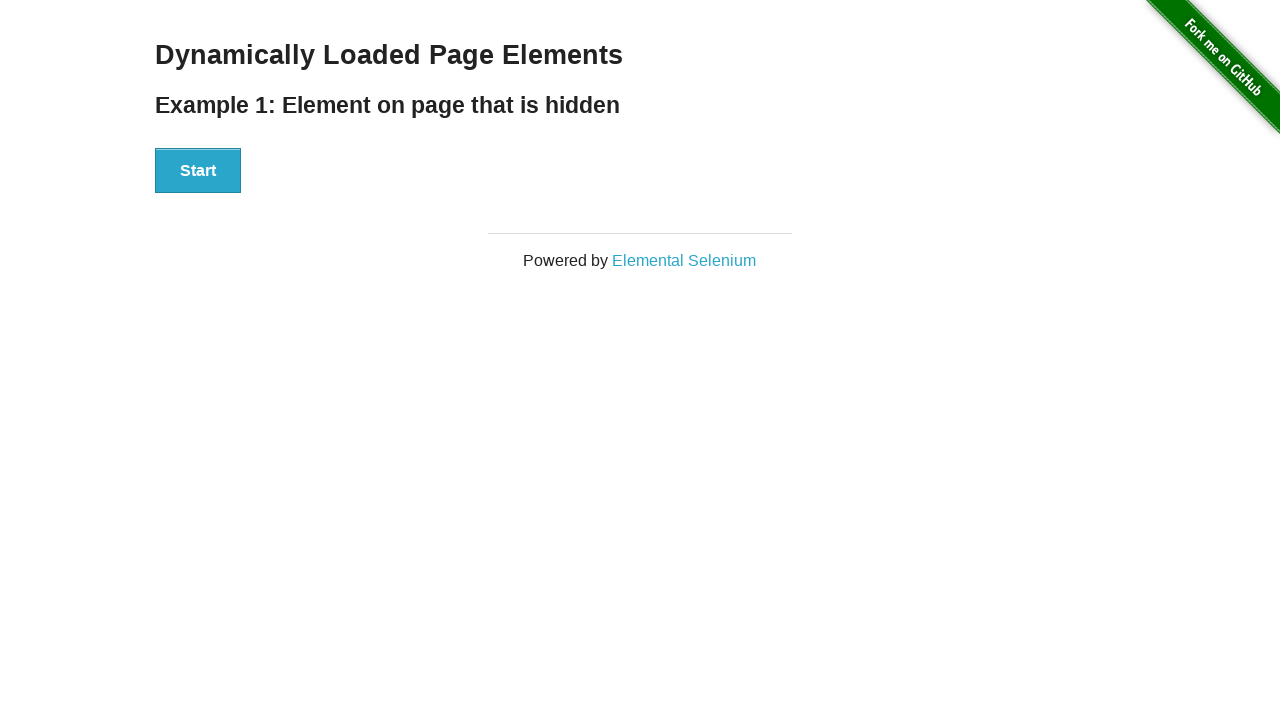

Navigated to dynamic loading test page
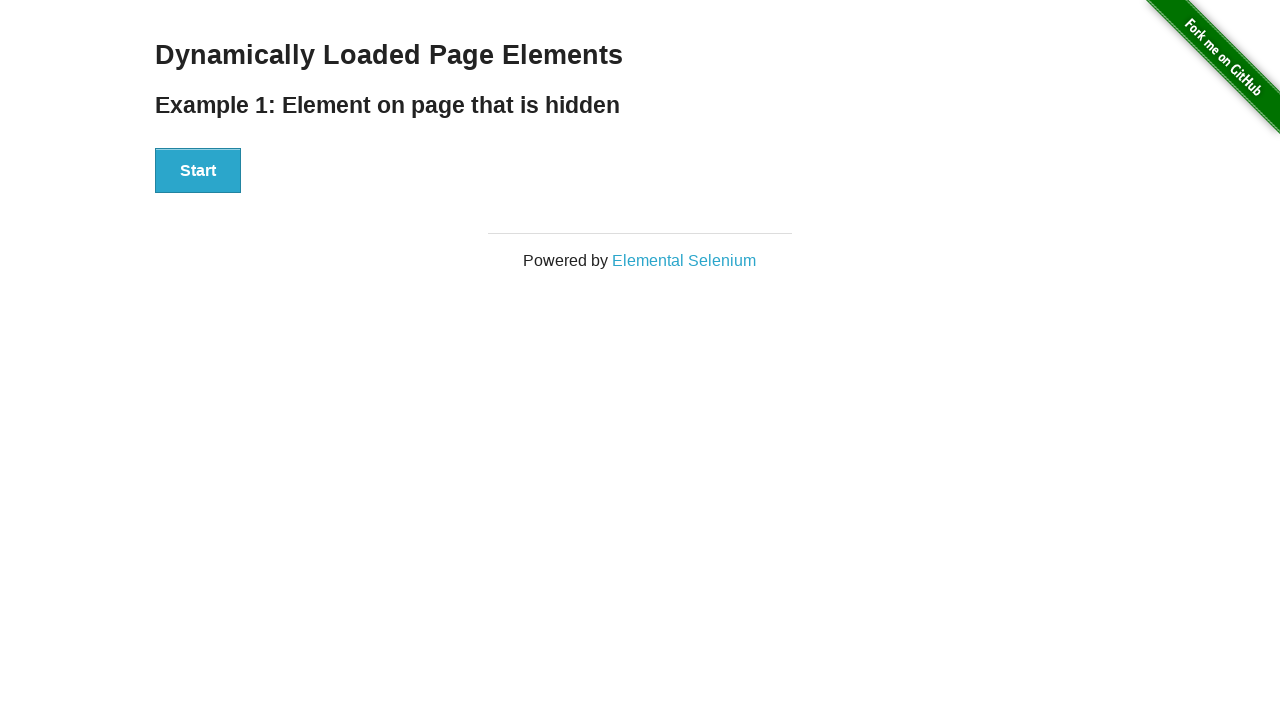

Start button appeared and is ready to click
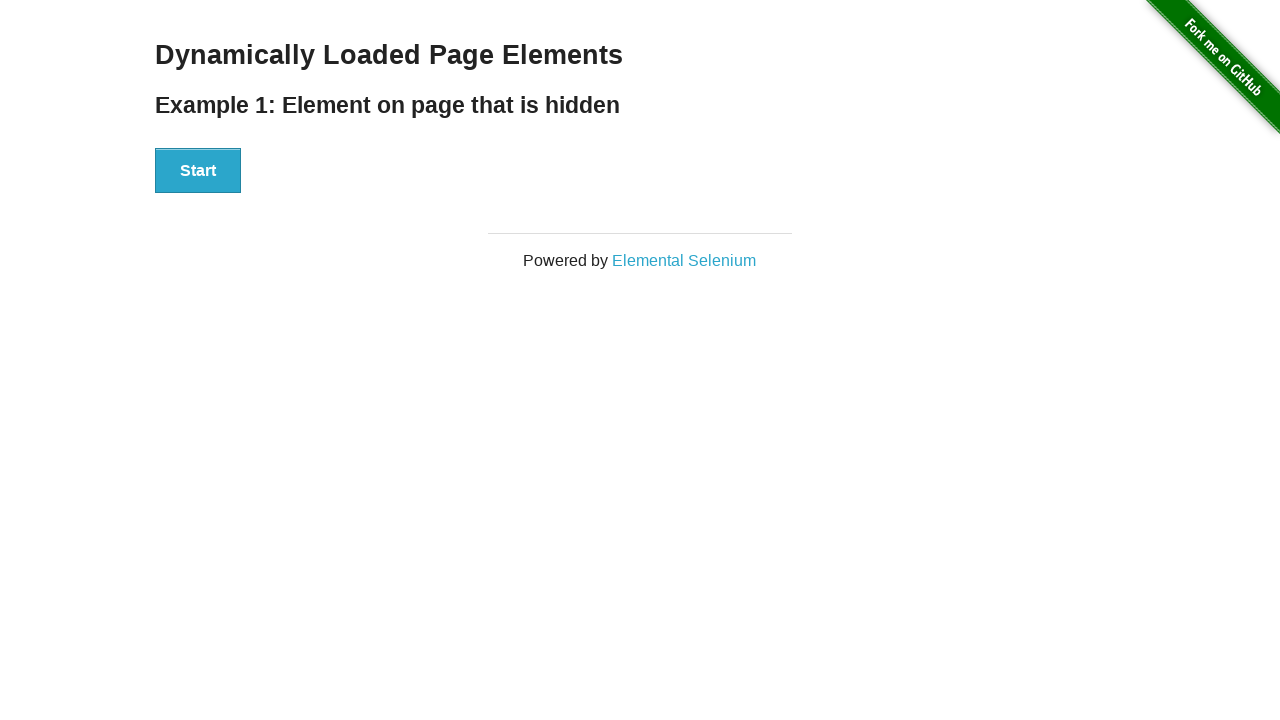

Clicked start button to initiate dynamic loading
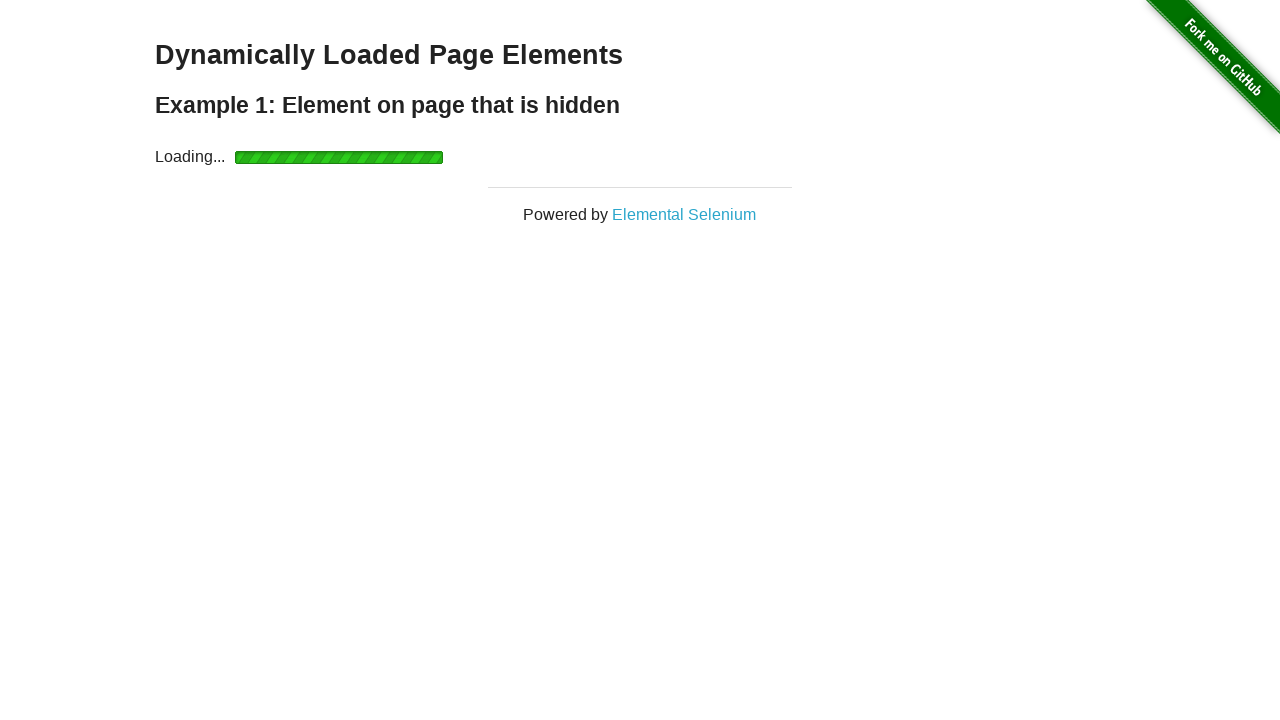

Start button became invisible after click
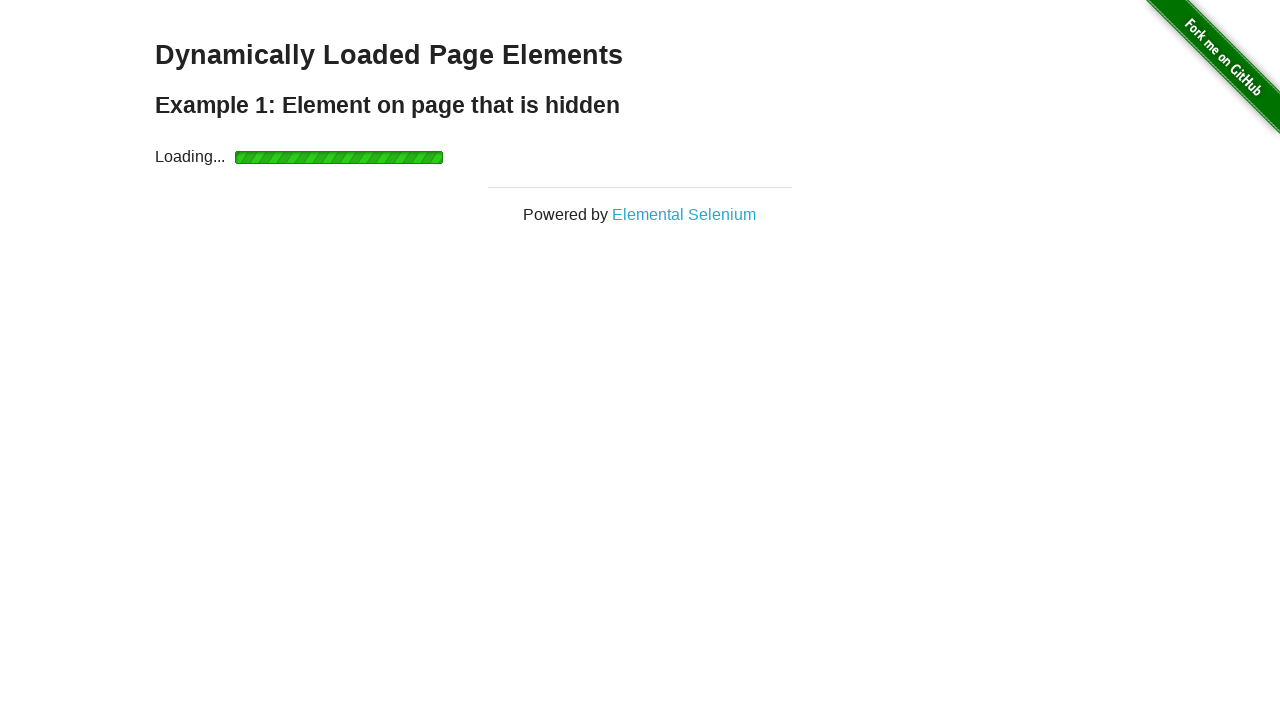

Loading indicator appeared on the page
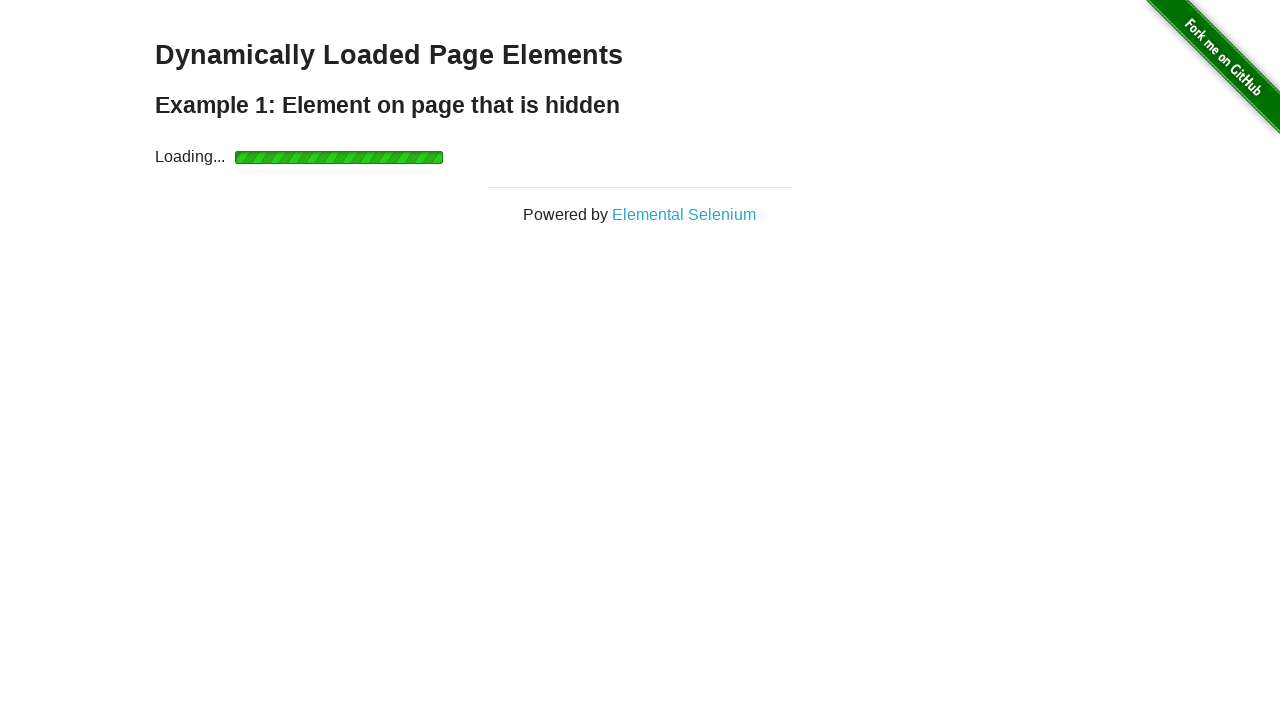

Loading indicator disappeared after dynamic content loaded
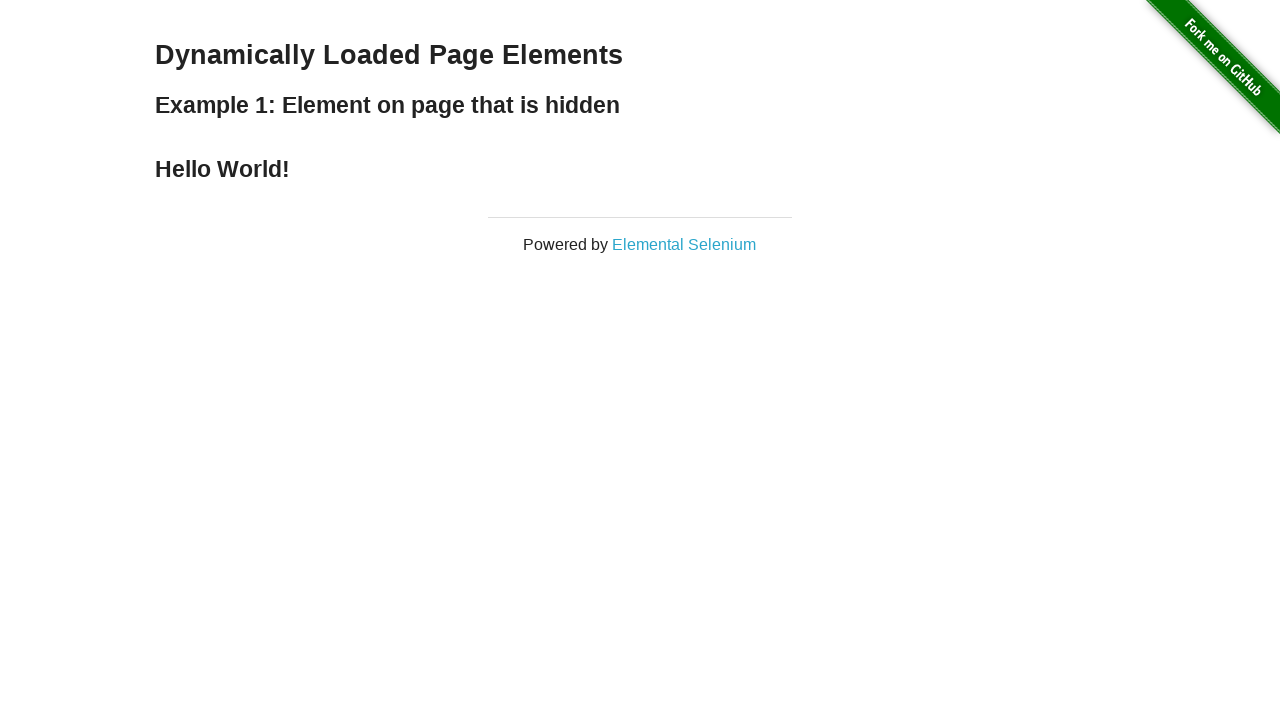

Final content element is now visible, dynamic loading completed successfully
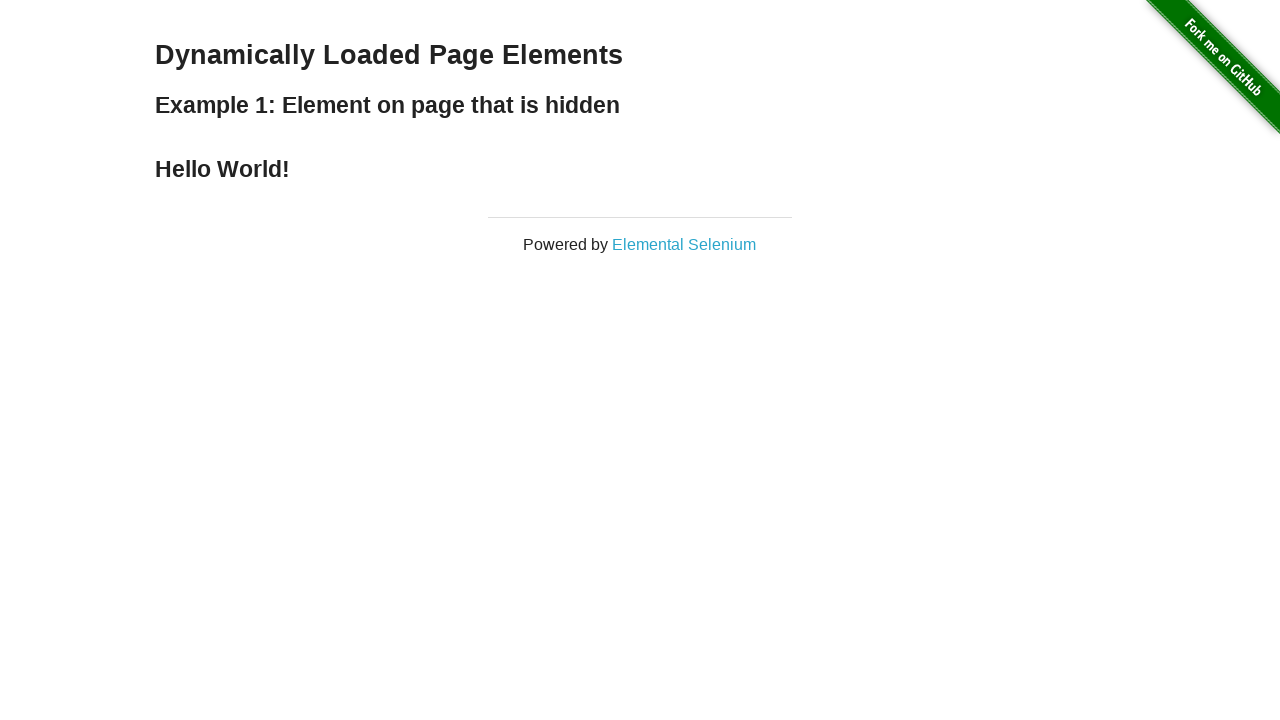

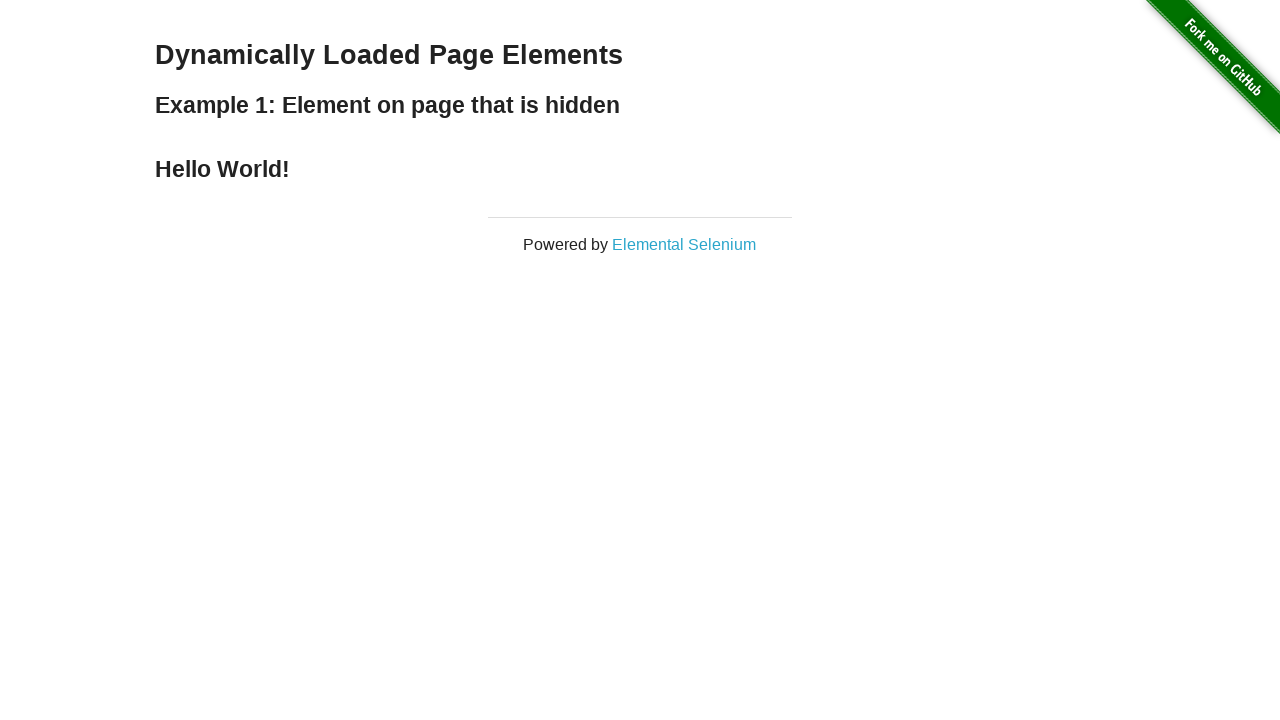